Tests dropdown selection on Formstone demo page using value, index, and label methods.

Starting URL: https://formstone.it/components/dropdown/demo/

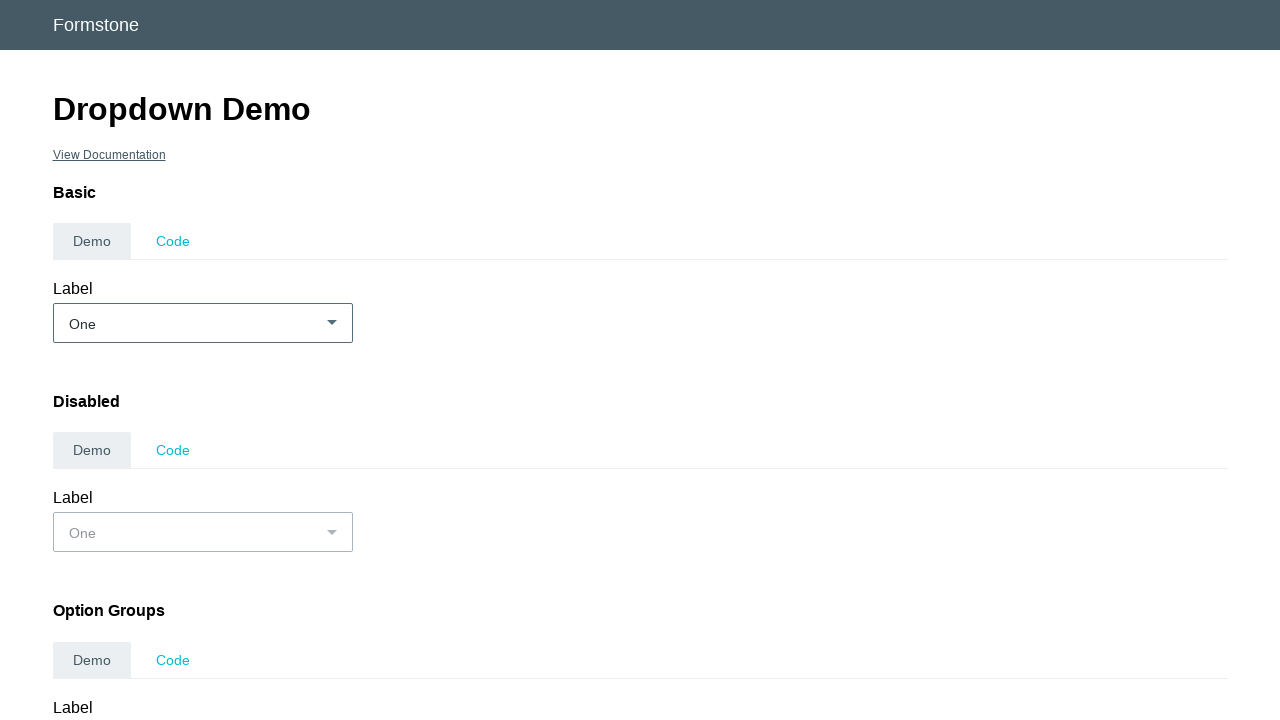

Clicked on the dropdown element at (202, 360) on xpath=//select[@id='demo_native']
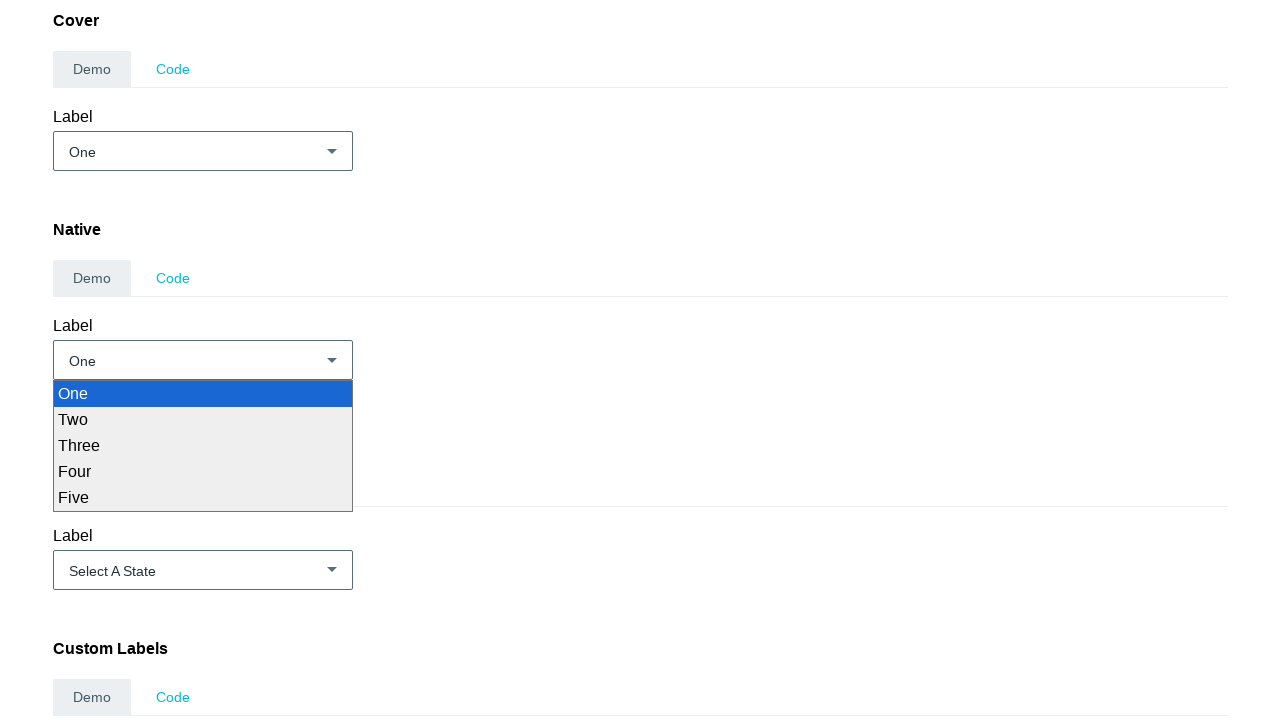

Selected dropdown option by value '3' on xpath=//select[@id='demo_native']
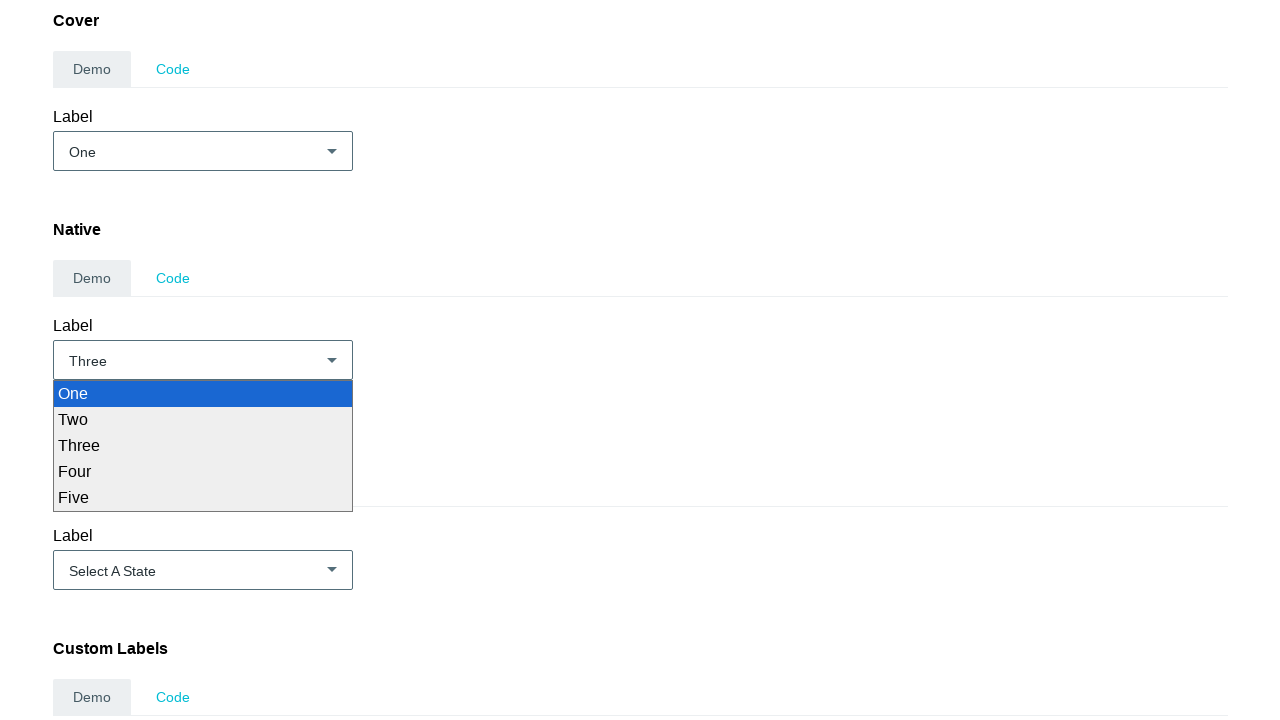

Selected dropdown option by index 4 on xpath=//select[@id='demo_native']
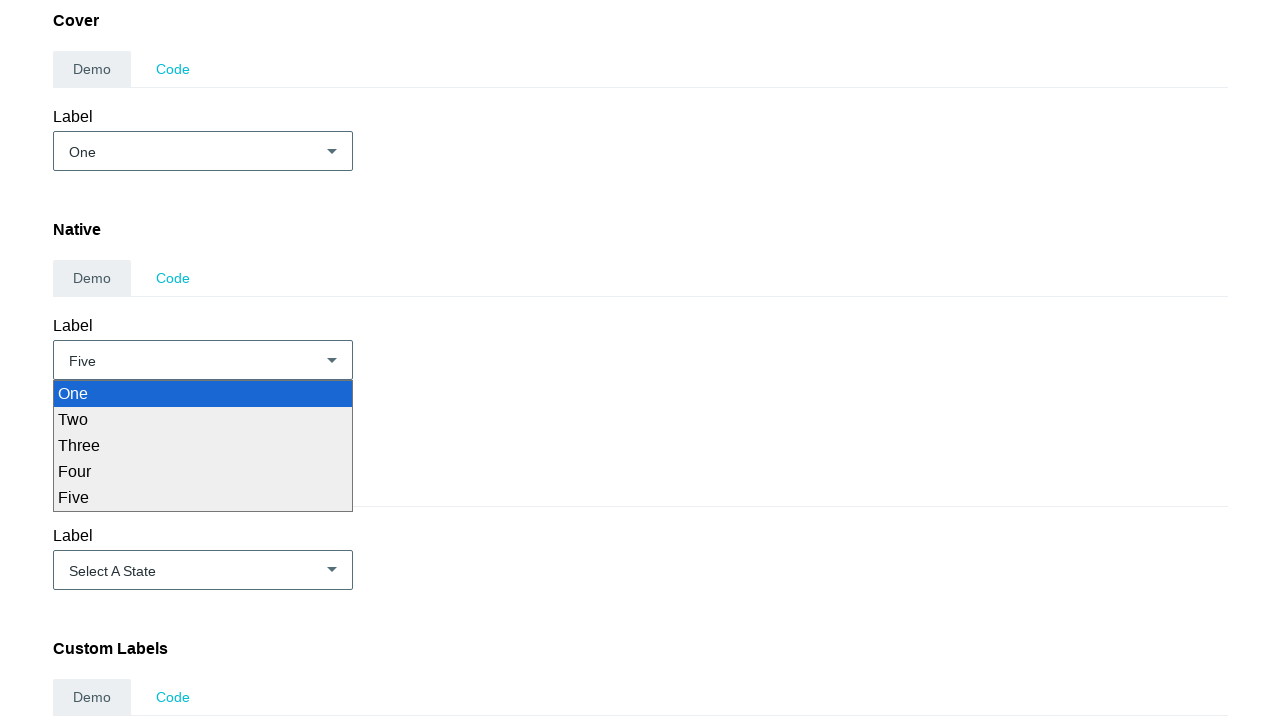

Selected dropdown option by label 'One' on xpath=//select[@id='demo_native']
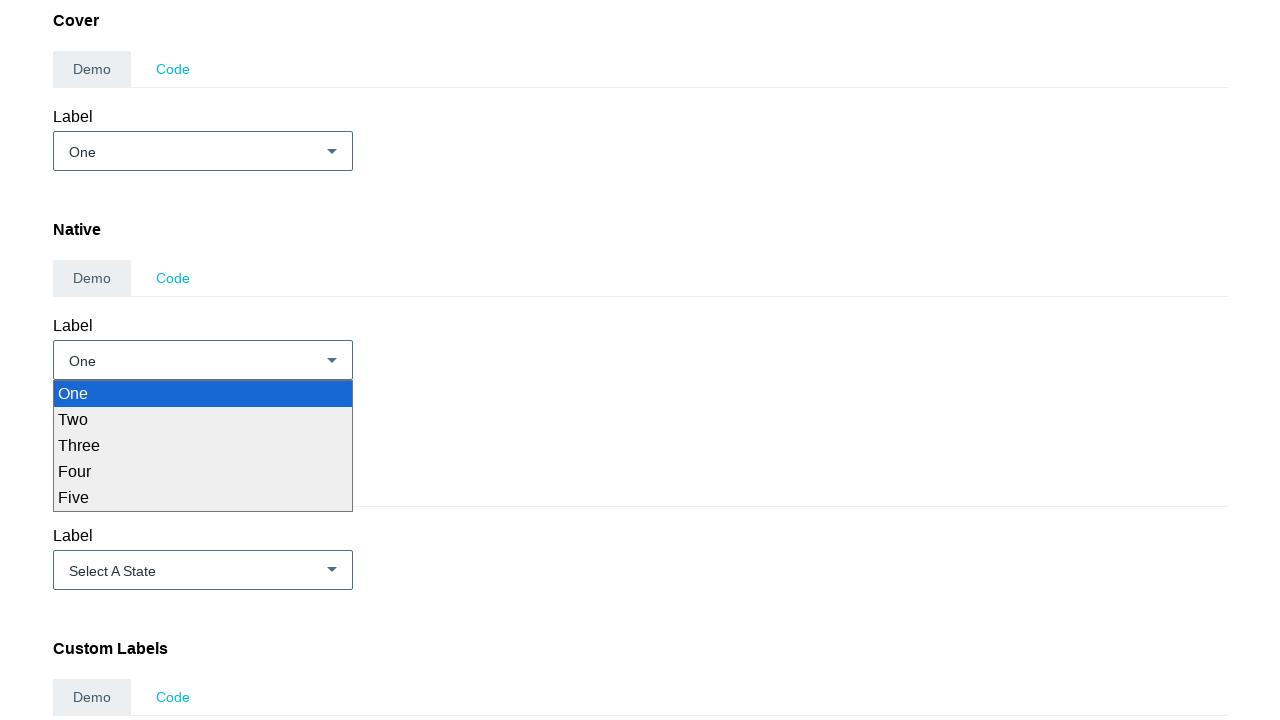

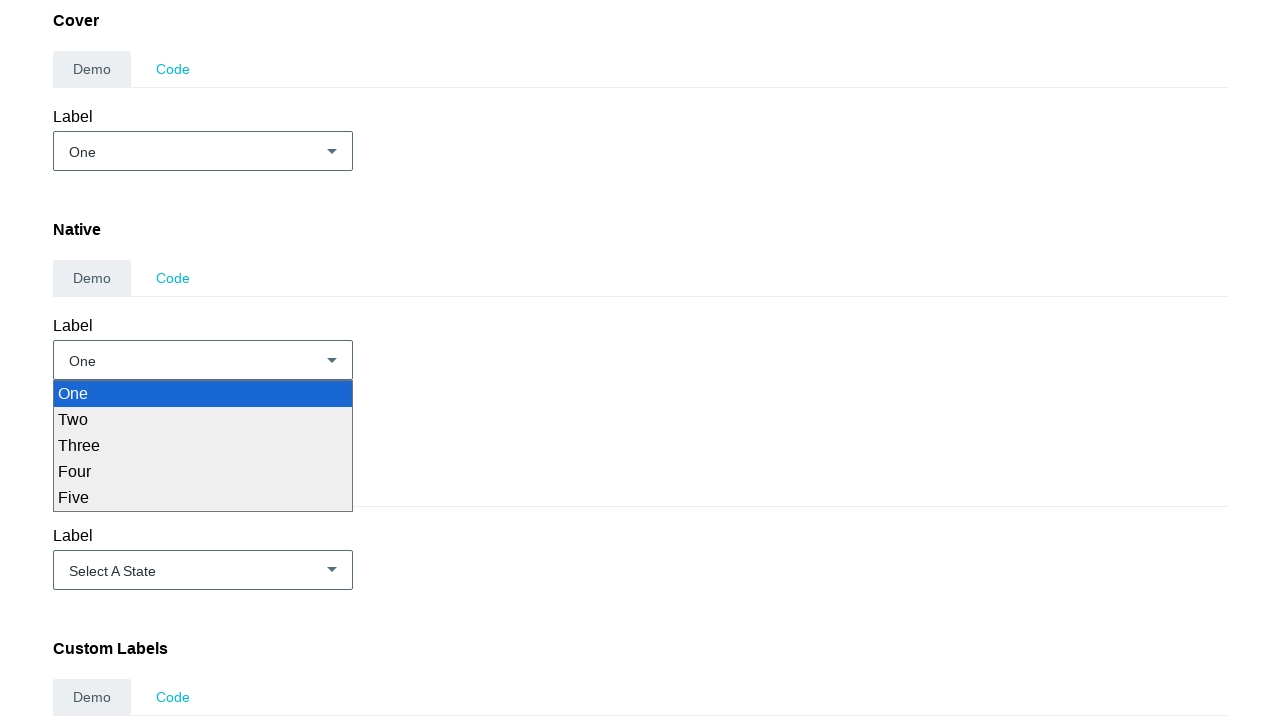